Tests checkbox functionality on an automation practice page by finding and clicking a specific checkbox (option2) and verifying it becomes selected

Starting URL: https://rahulshettyacademy.com/AutomationPractice/

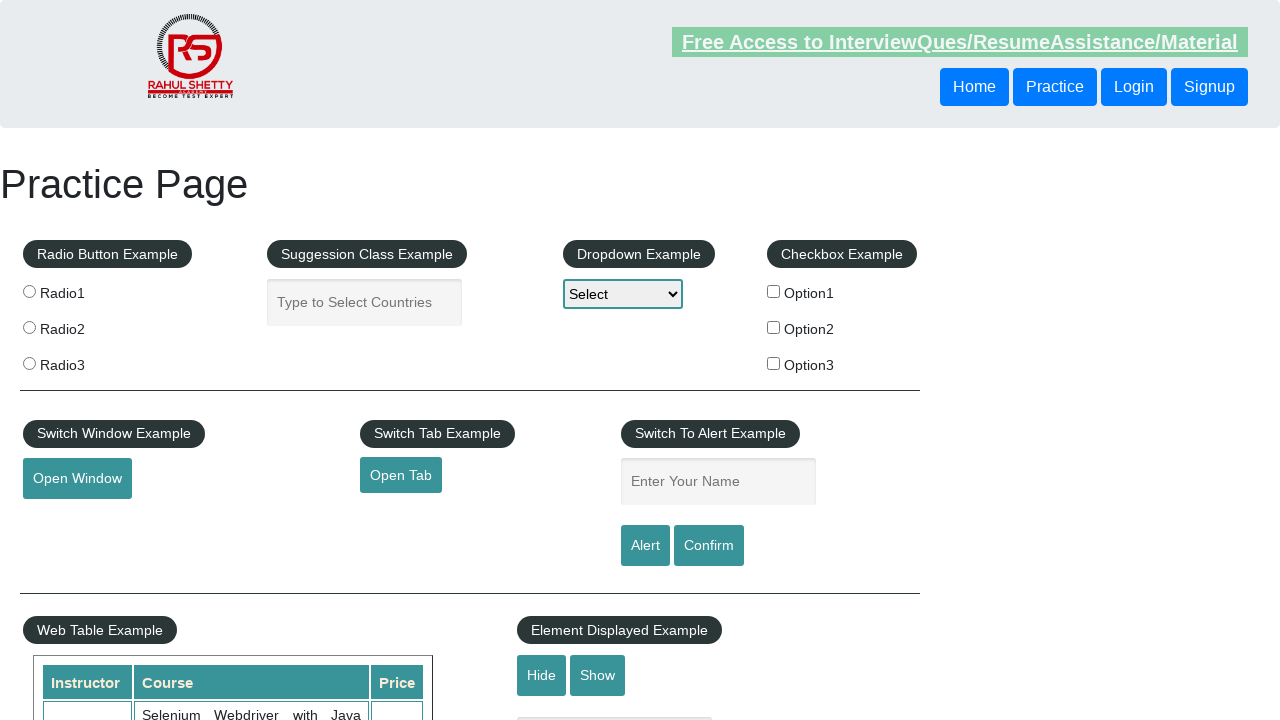

Located all checkbox elements on the page
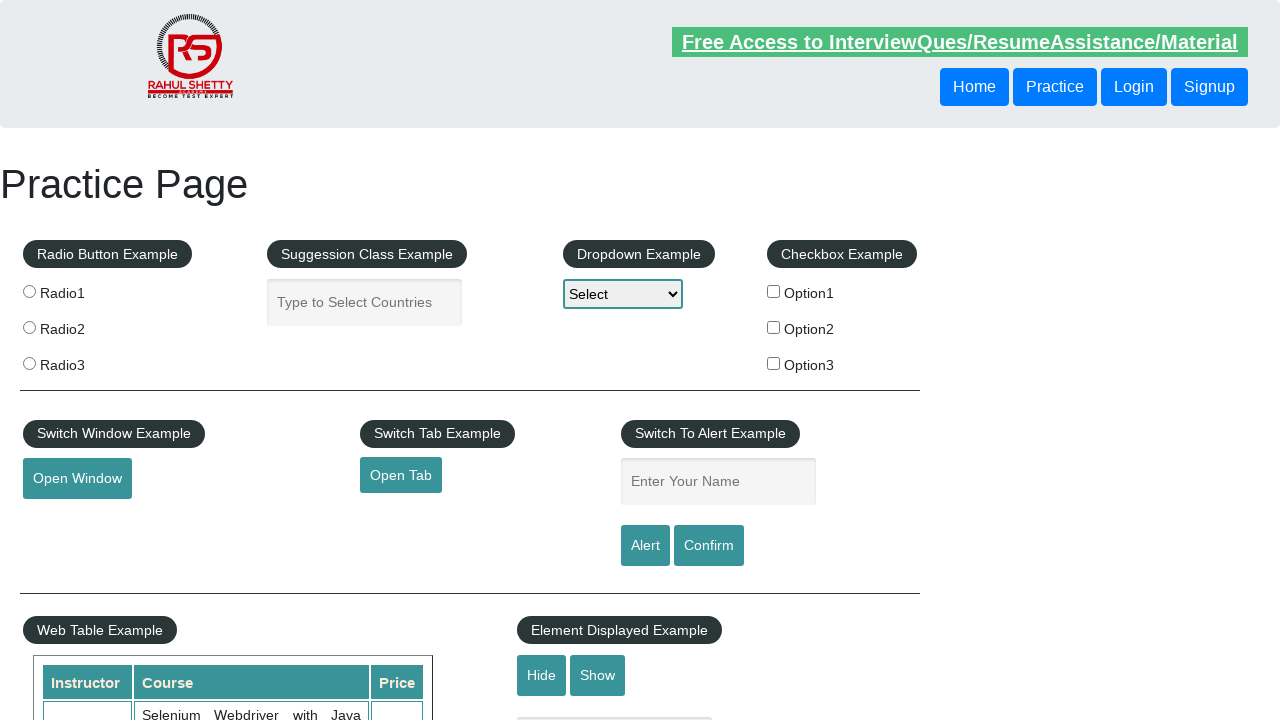

Counted 3 checkboxes on the page
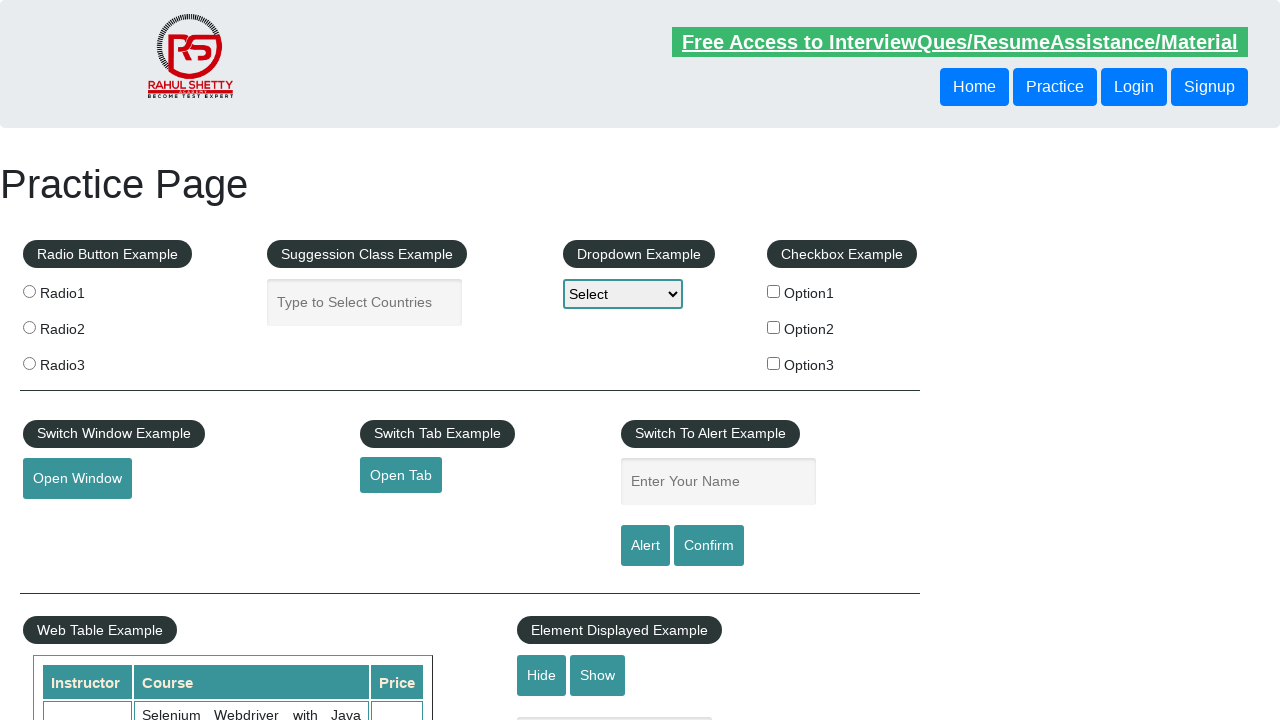

Retrieved checkbox at index 0
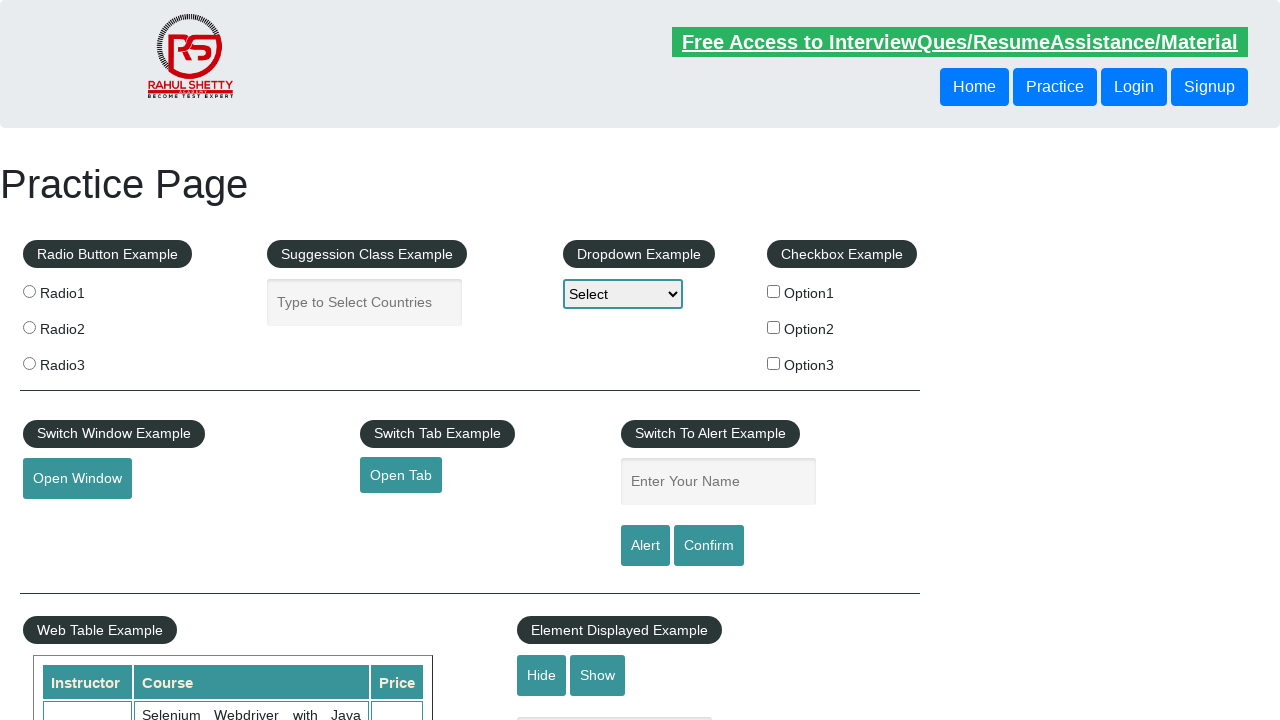

Retrieved checkbox at index 1
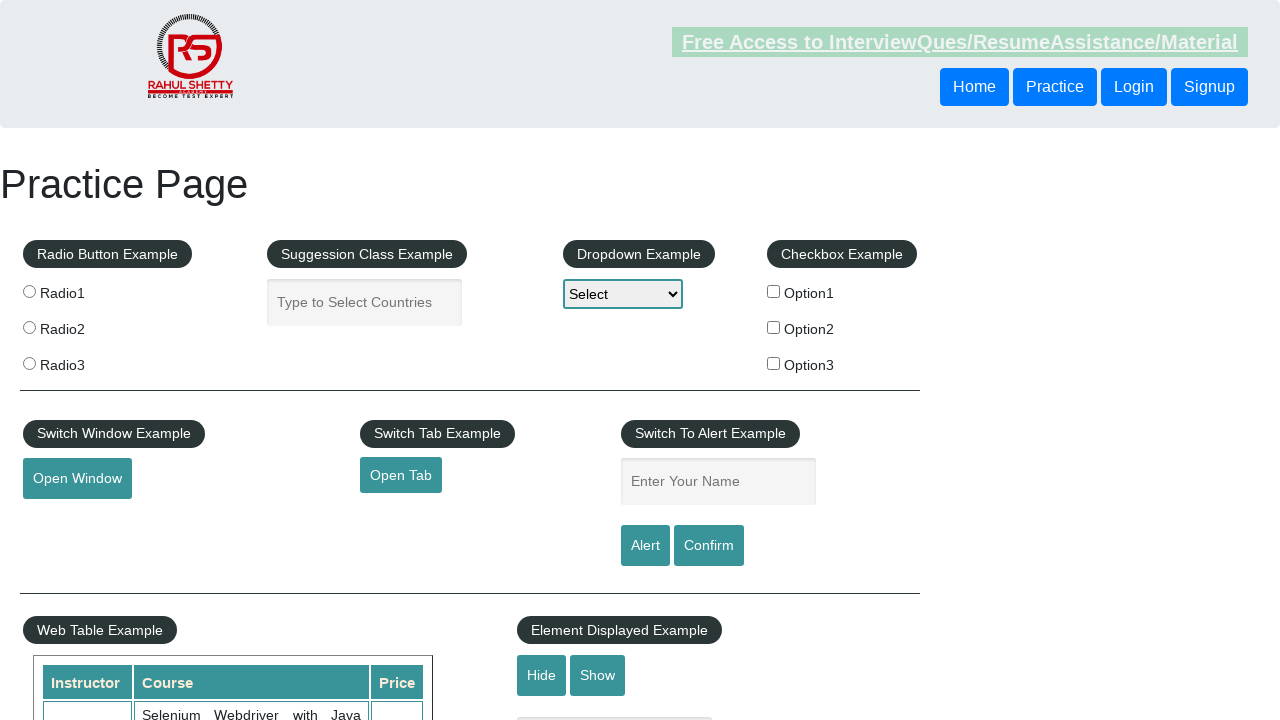

Found checkbox with value 'option2'
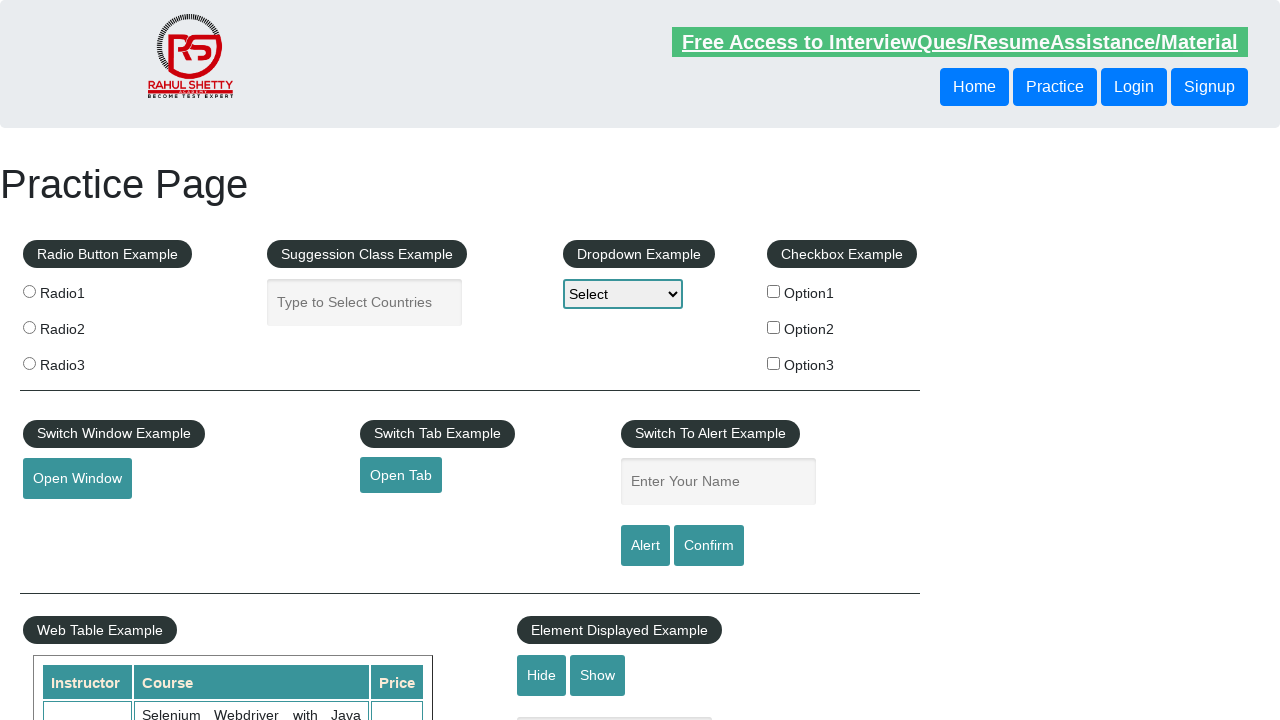

Clicked the 'option2' checkbox at (774, 327) on xpath=//input[@type='checkbox'] >> nth=1
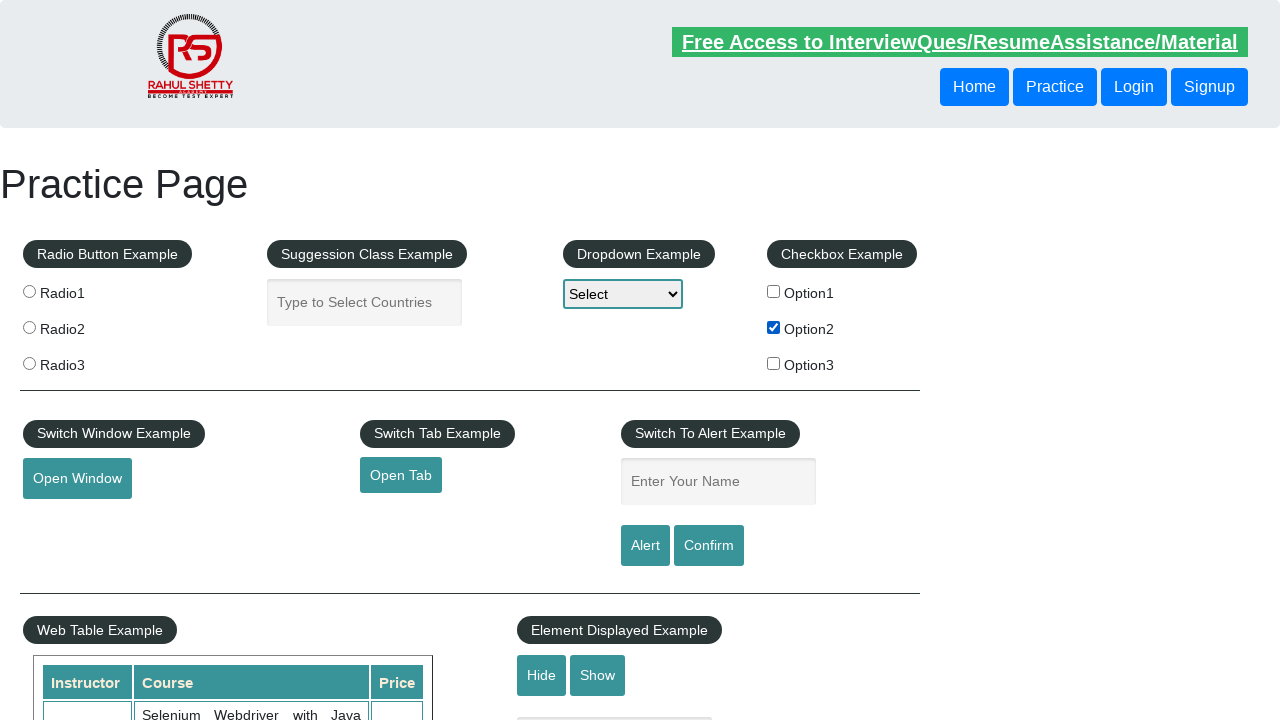

Verified that 'option2' checkbox is now selected
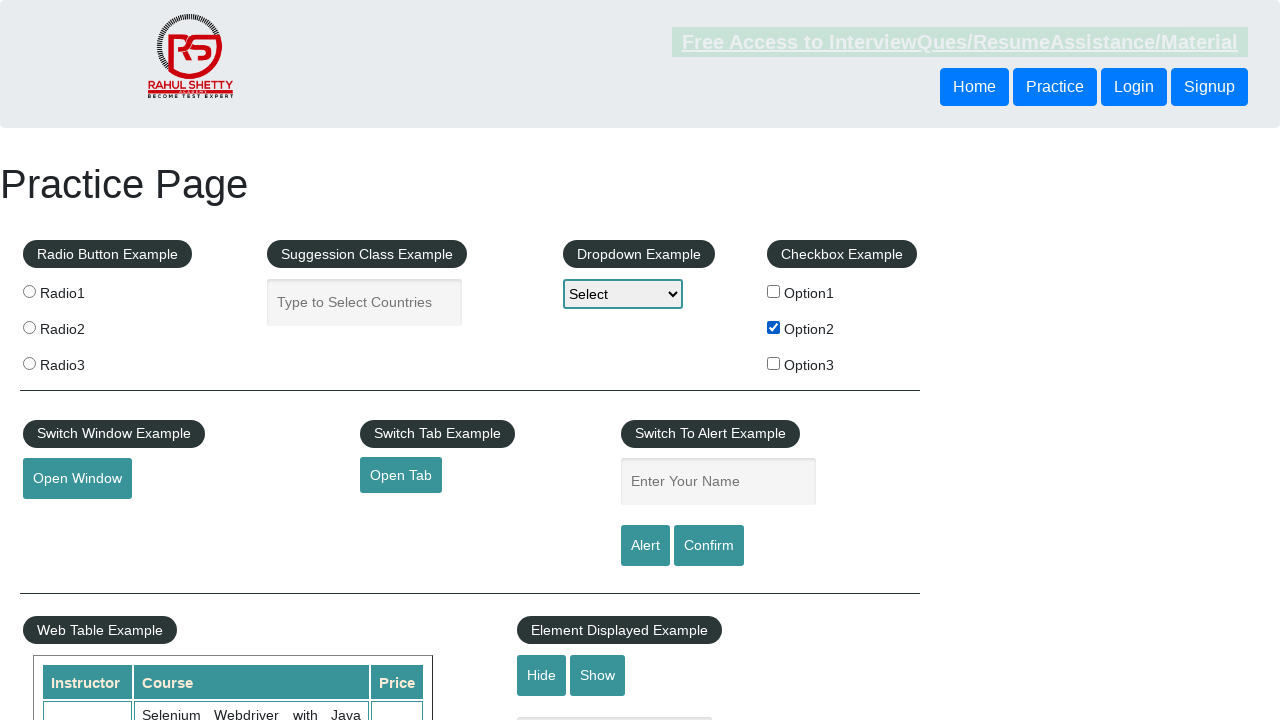

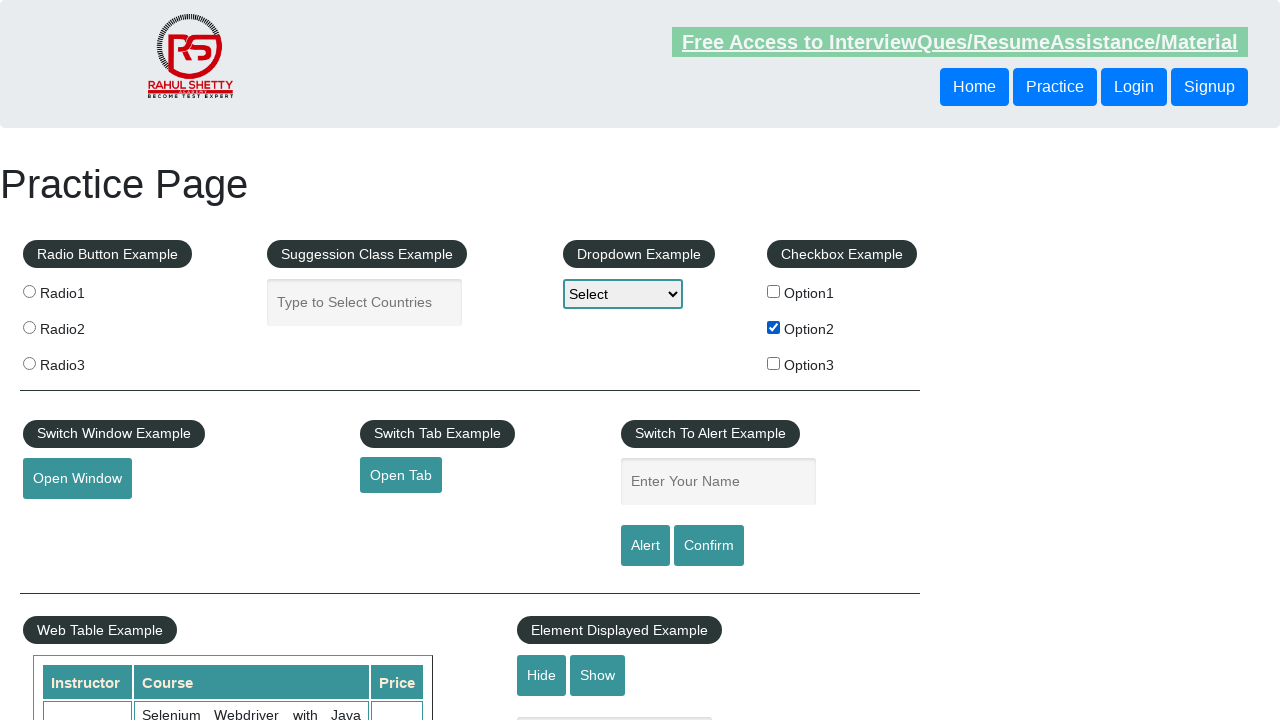